Tests calculator error handling by attempting to divide 10 by 0 and verifying the result is not "infinity"

Starting URL: https://safatelli.github.io/tp-test-logiciel/assets/calc.html

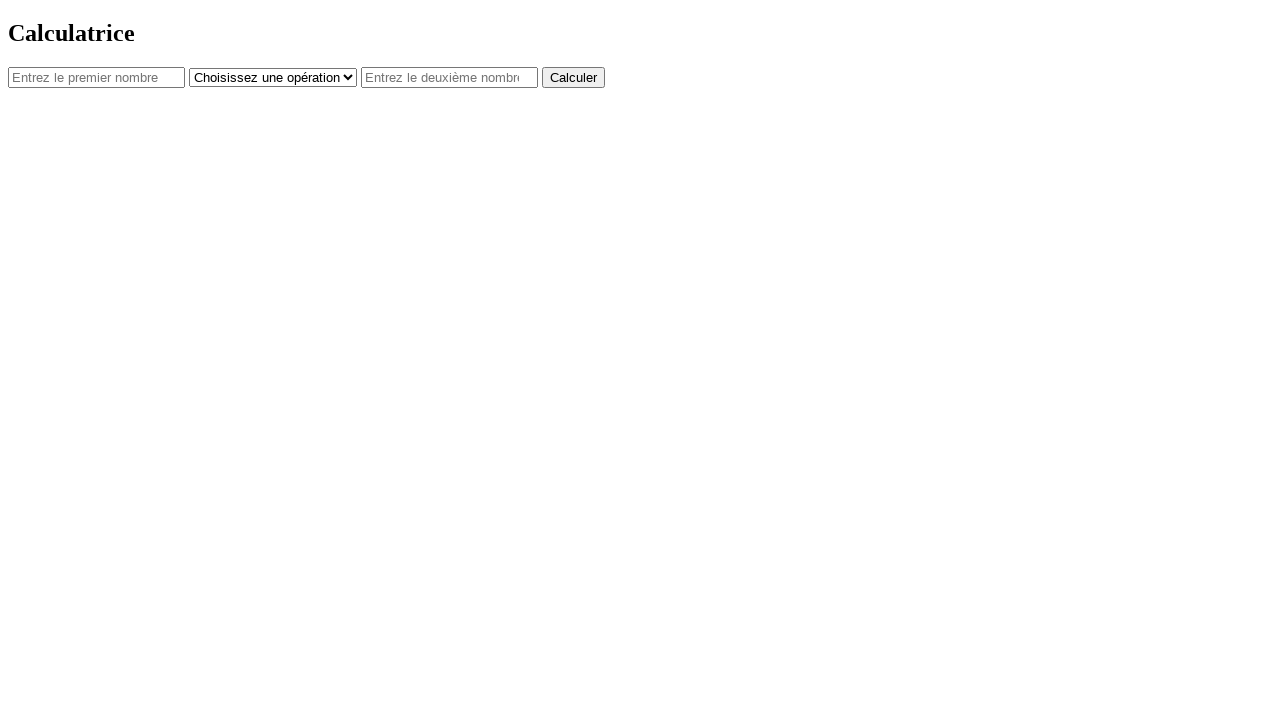

Navigated to calculator test page
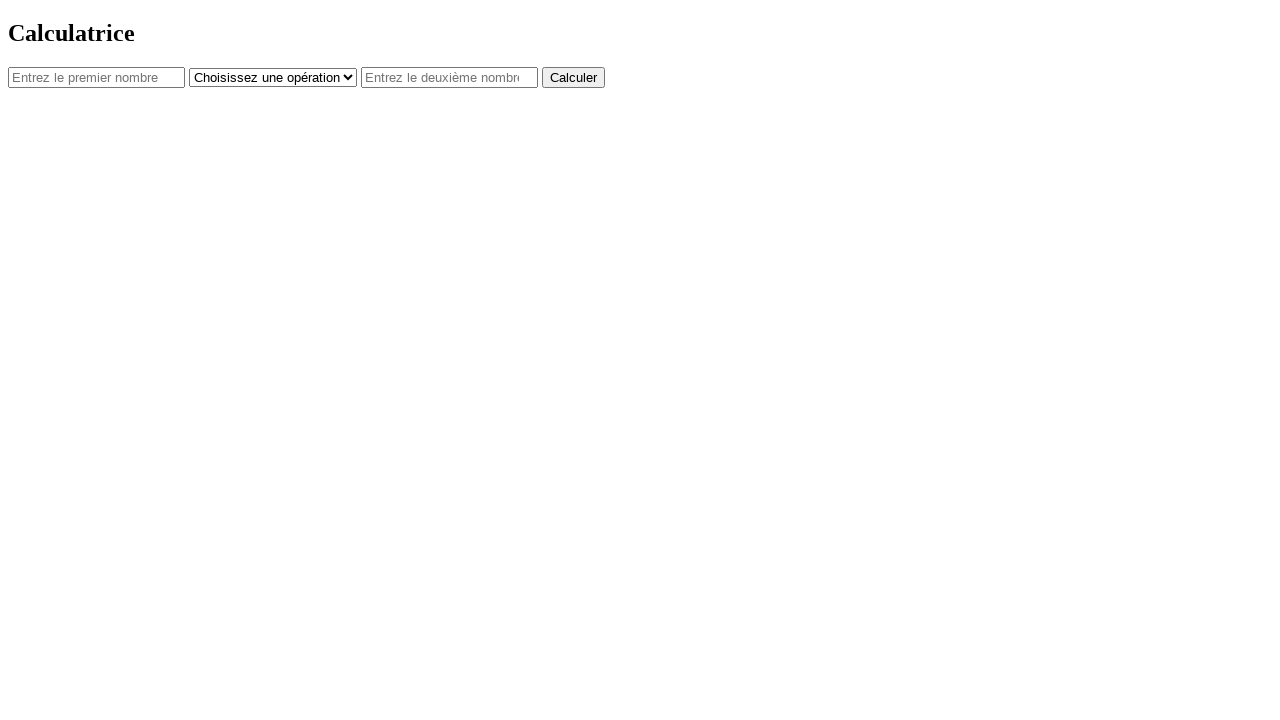

Set viewport size to 654x672
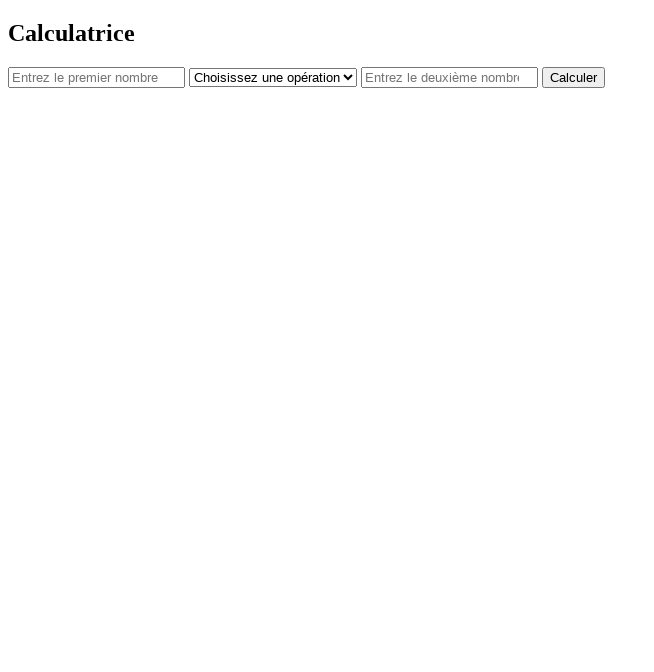

Clicked first number input field at (96, 77) on #num1
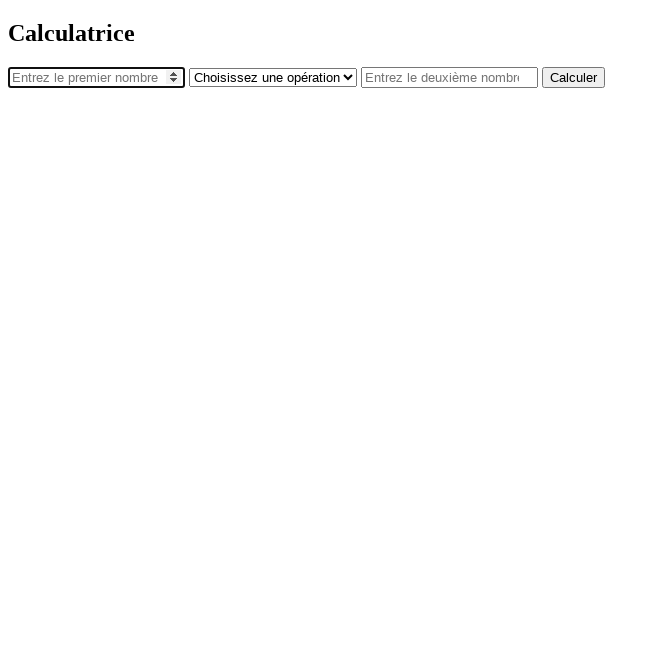

Entered '10' in first number input on #num1
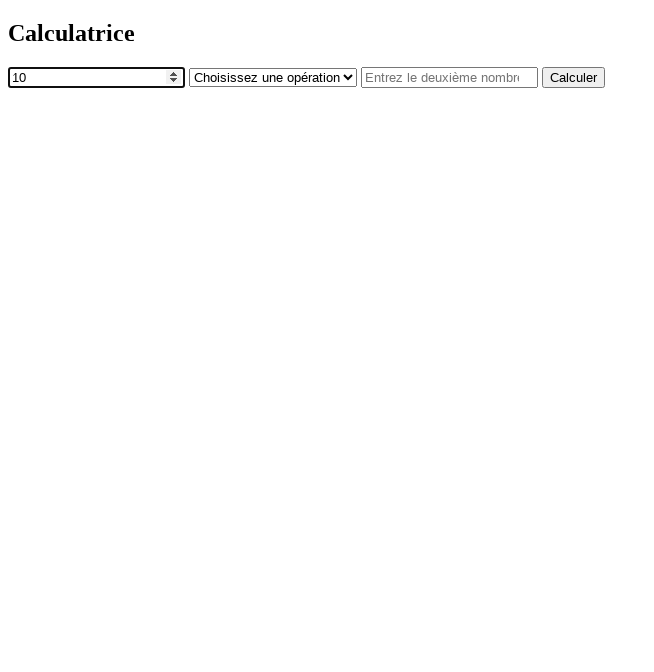

Clicked operator dropdown at (273, 77) on #operator
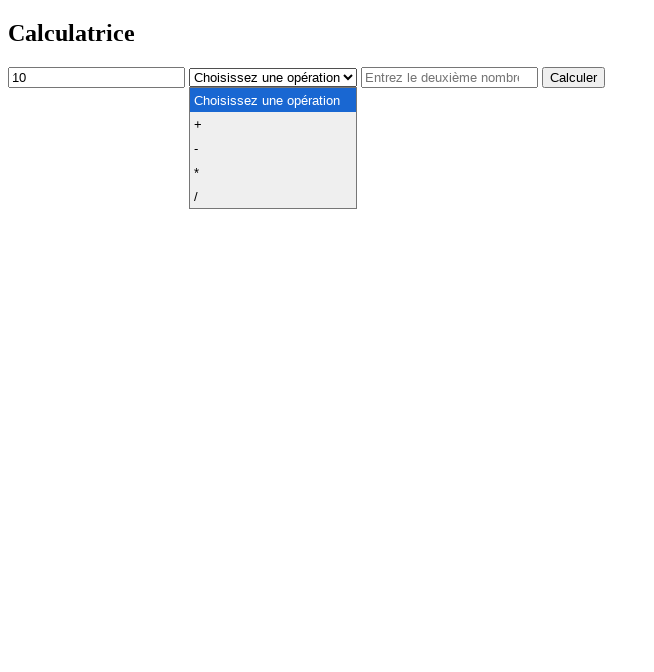

Selected division operator on #operator
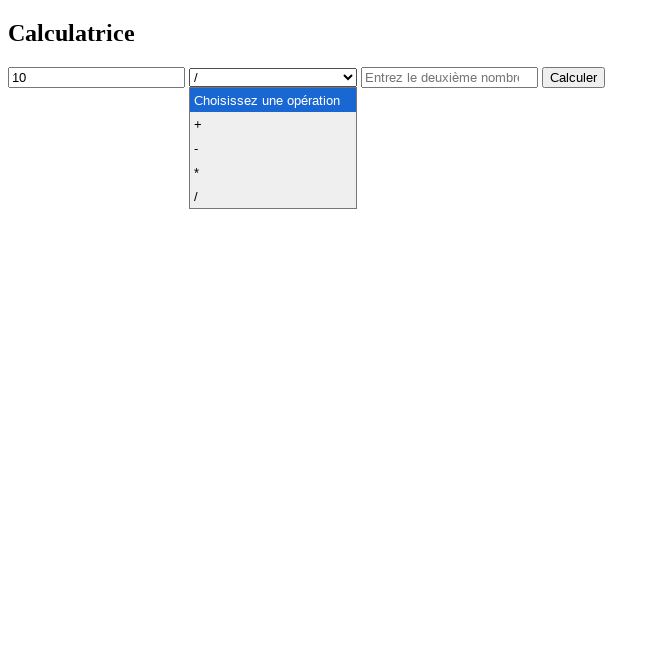

Clicked second number input field at (450, 77) on #num2
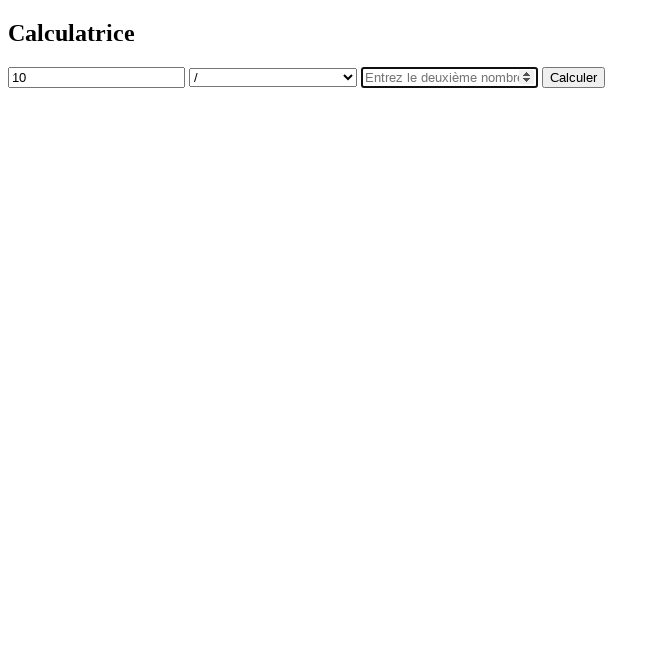

Entered '0' in second number input on #num2
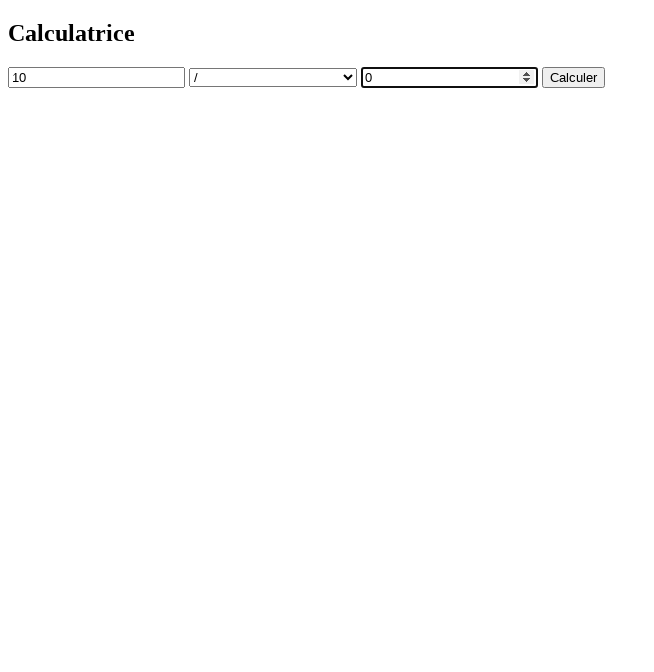

Clicked calculate button at (574, 77) on button
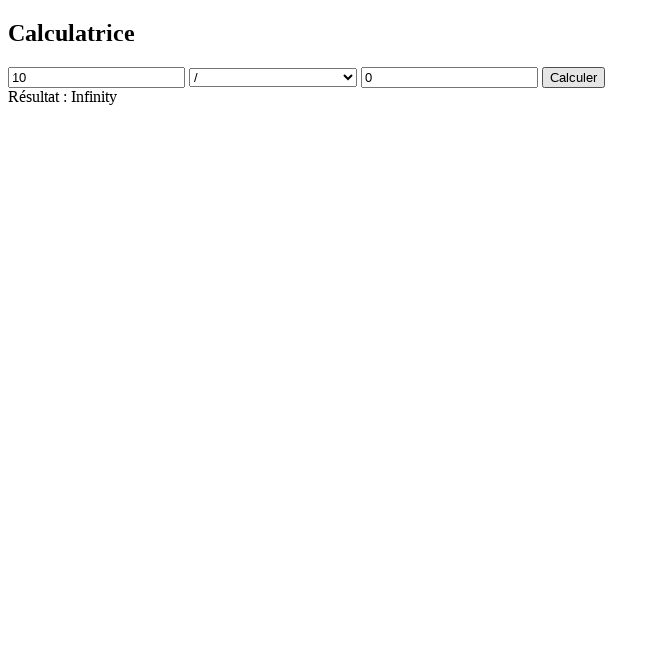

Retrieved result text from calculator
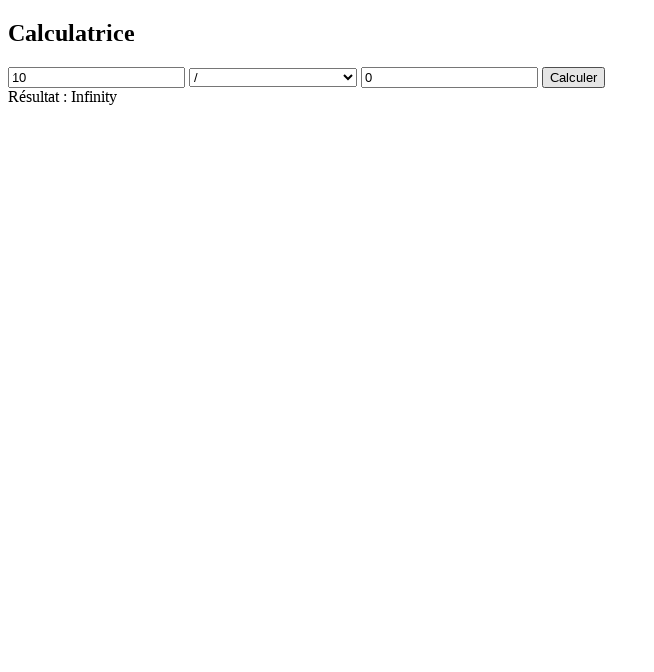

Verified result is not 'infinity' - error handling test passed
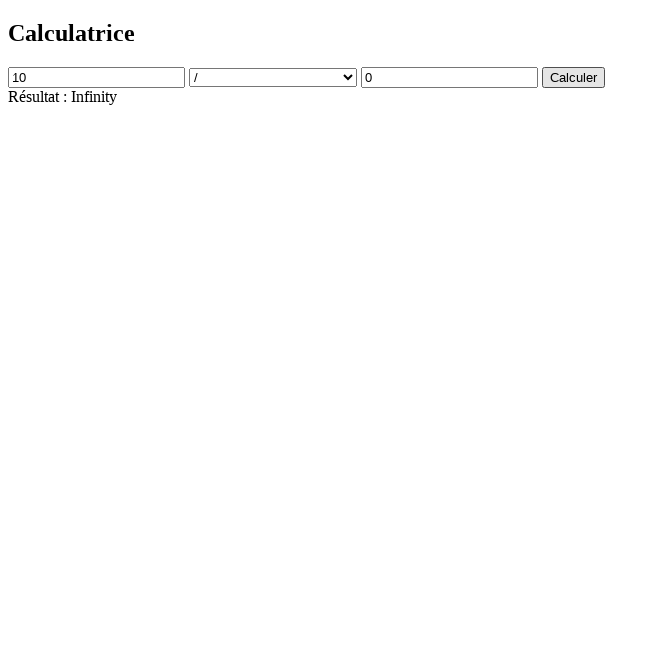

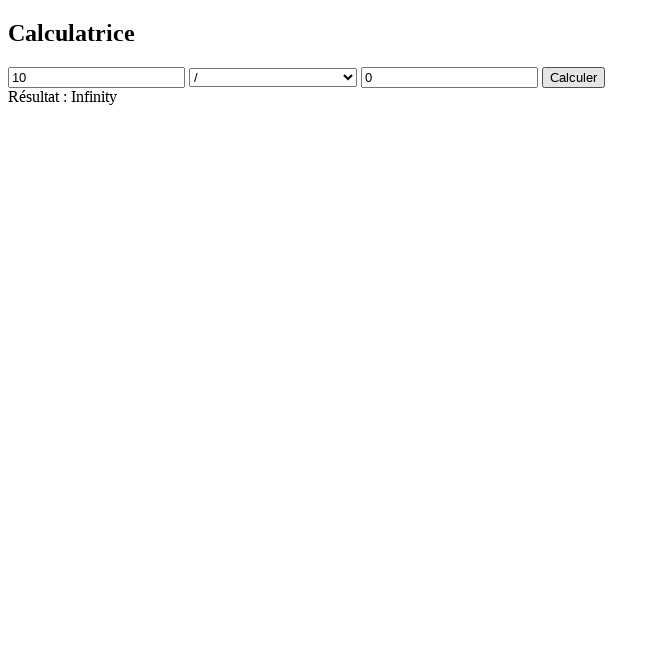